Solves a math problem by reading two numbers from the page, calculating their sum, and selecting the answer from a dropdown

Starting URL: http://suninjuly.github.io/selects1.html

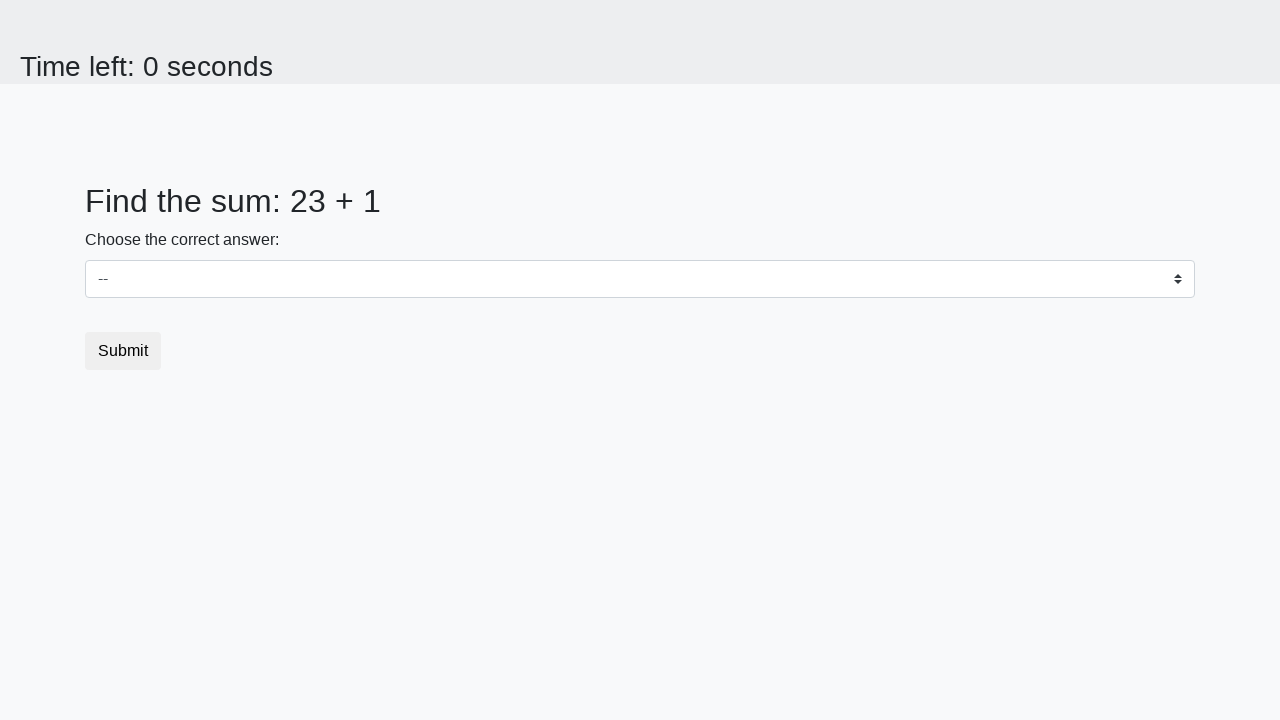

Retrieved first number from #num1 element
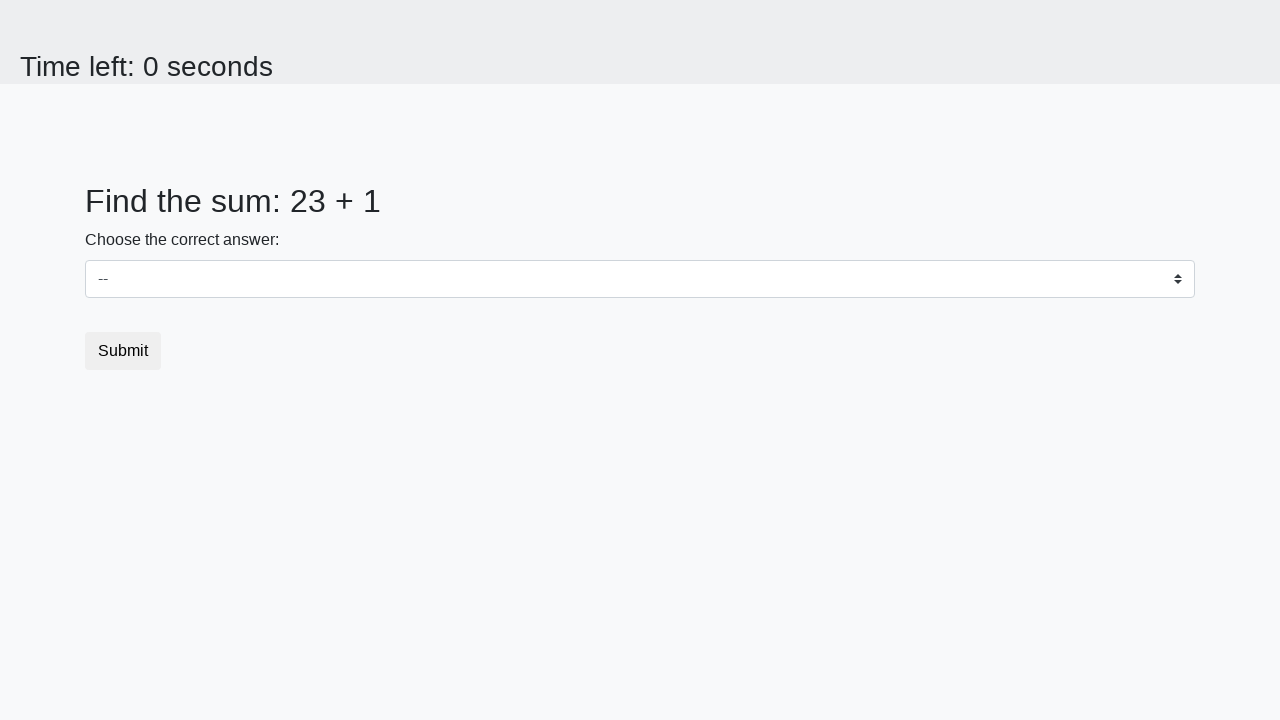

Retrieved second number from #num2 element
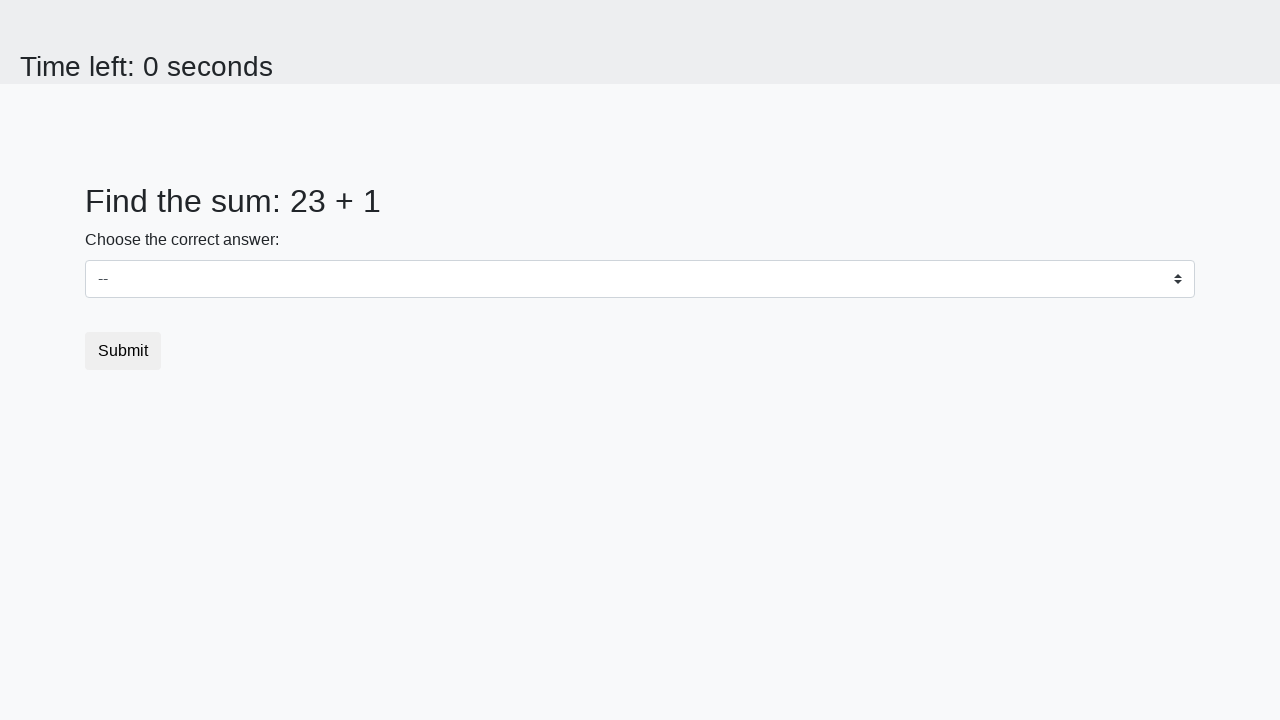

Calculated sum of 23 + 1 = 24
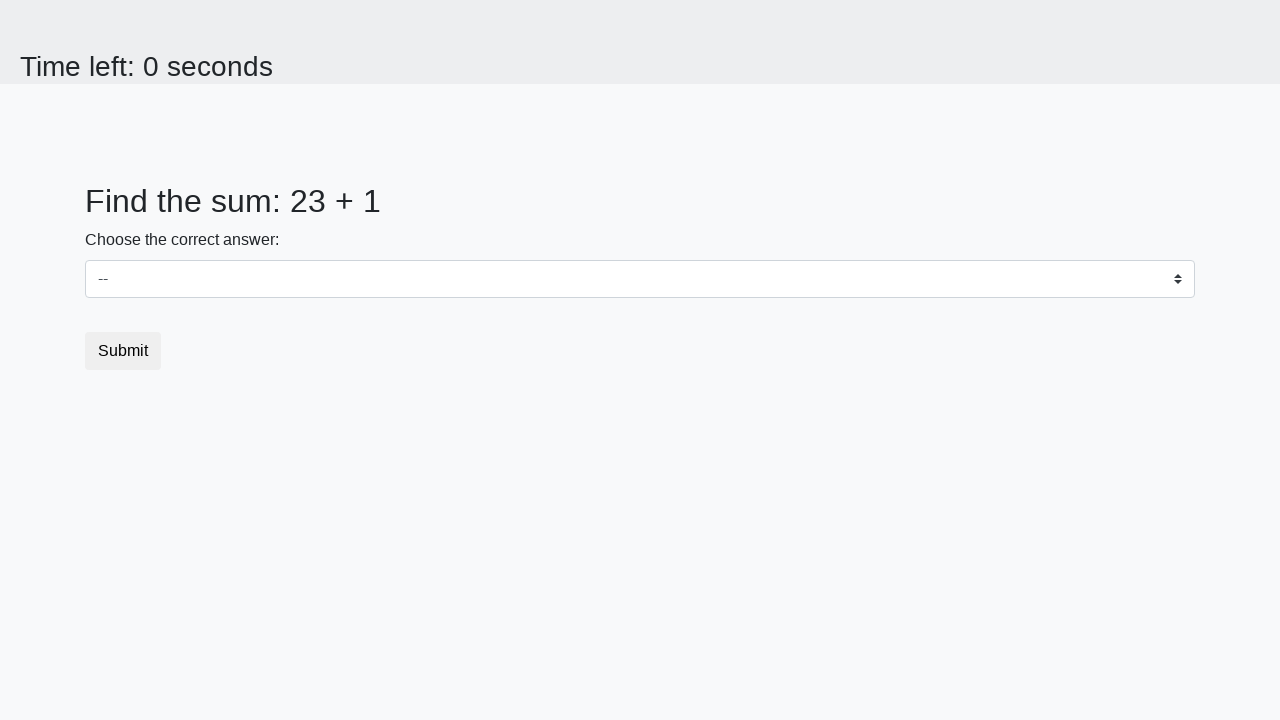

Selected answer '24' from dropdown on select
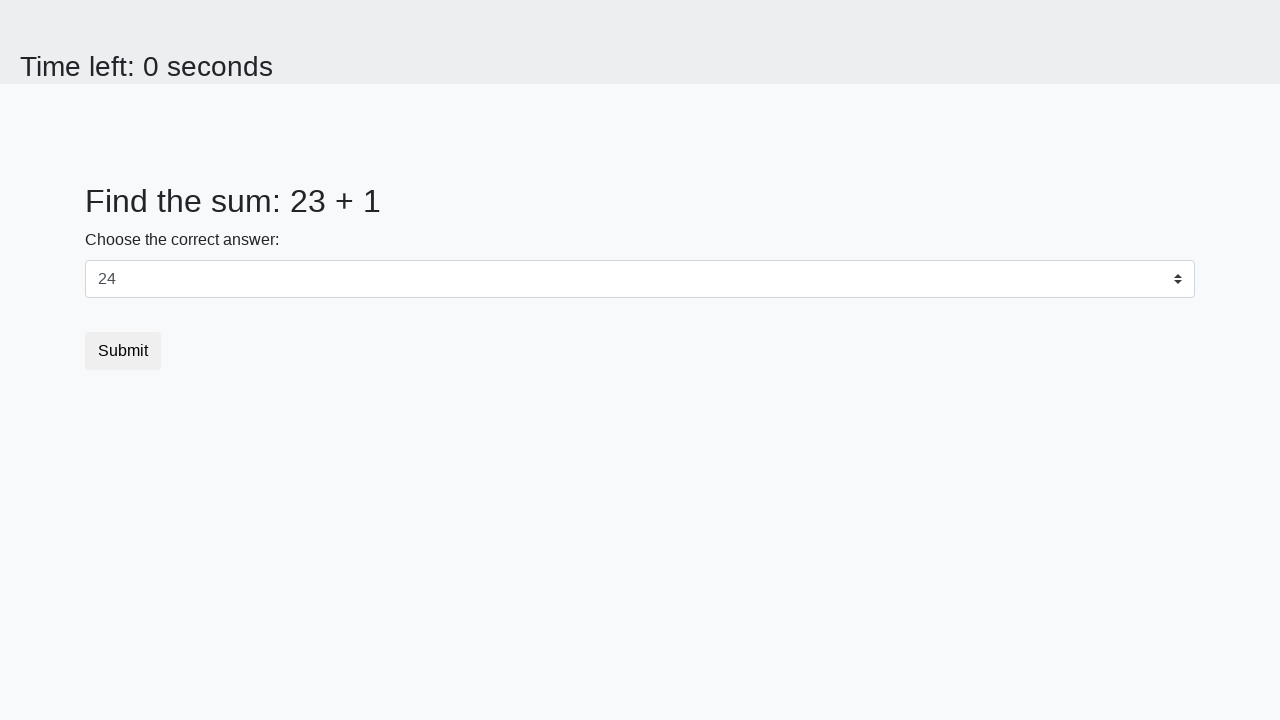

Clicked submit button to complete the math problem at (123, 351) on button.btn
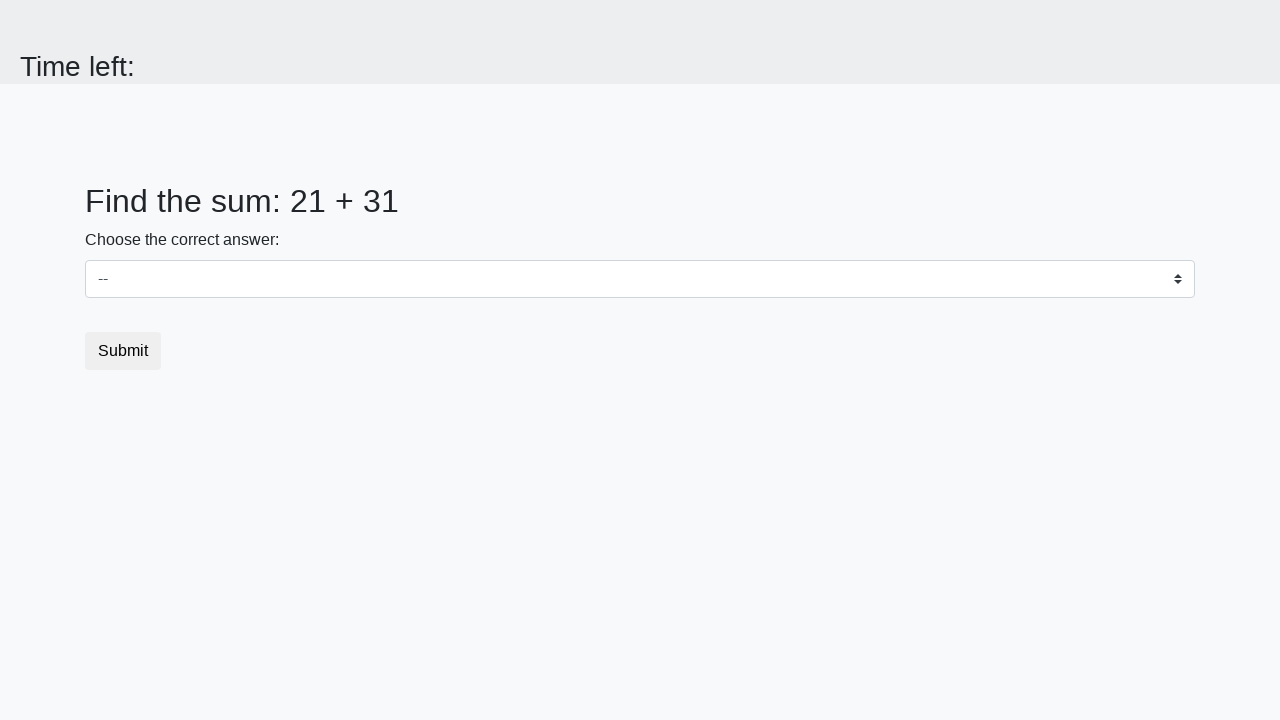

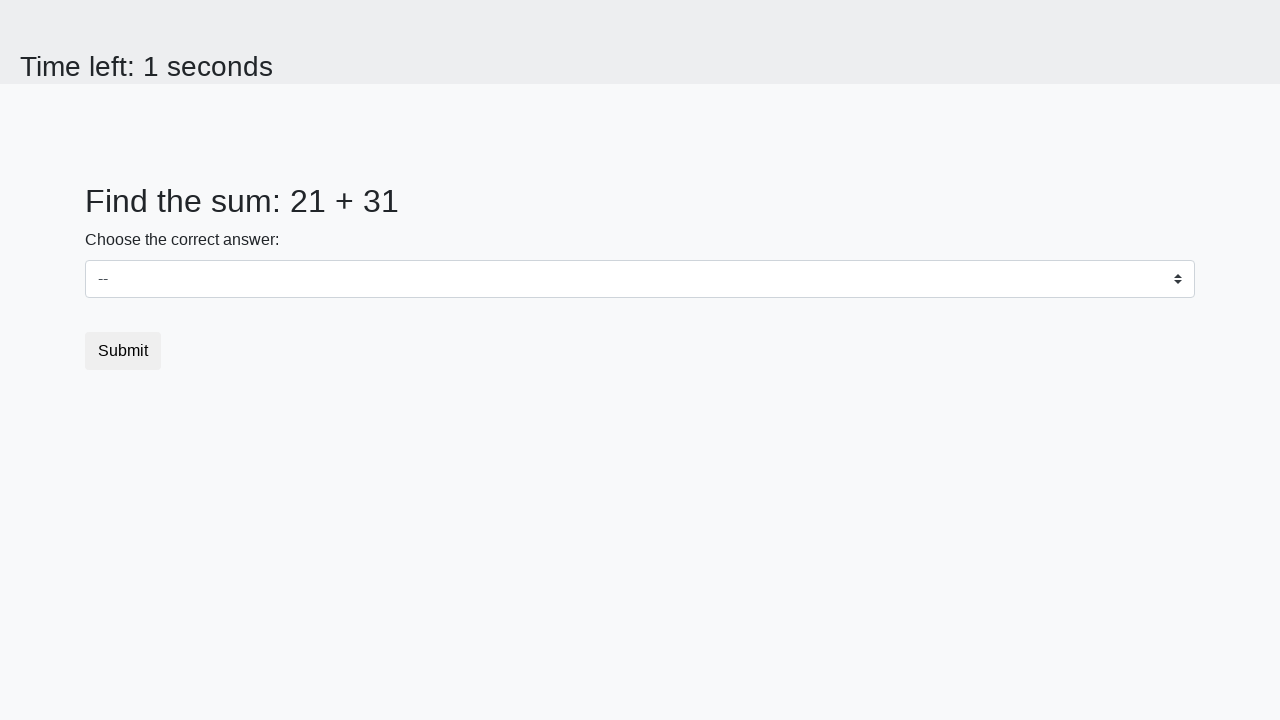